Tests entry ad modal by navigating to the page and closing the modal popup that appears

Starting URL: https://the-internet.herokuapp.com

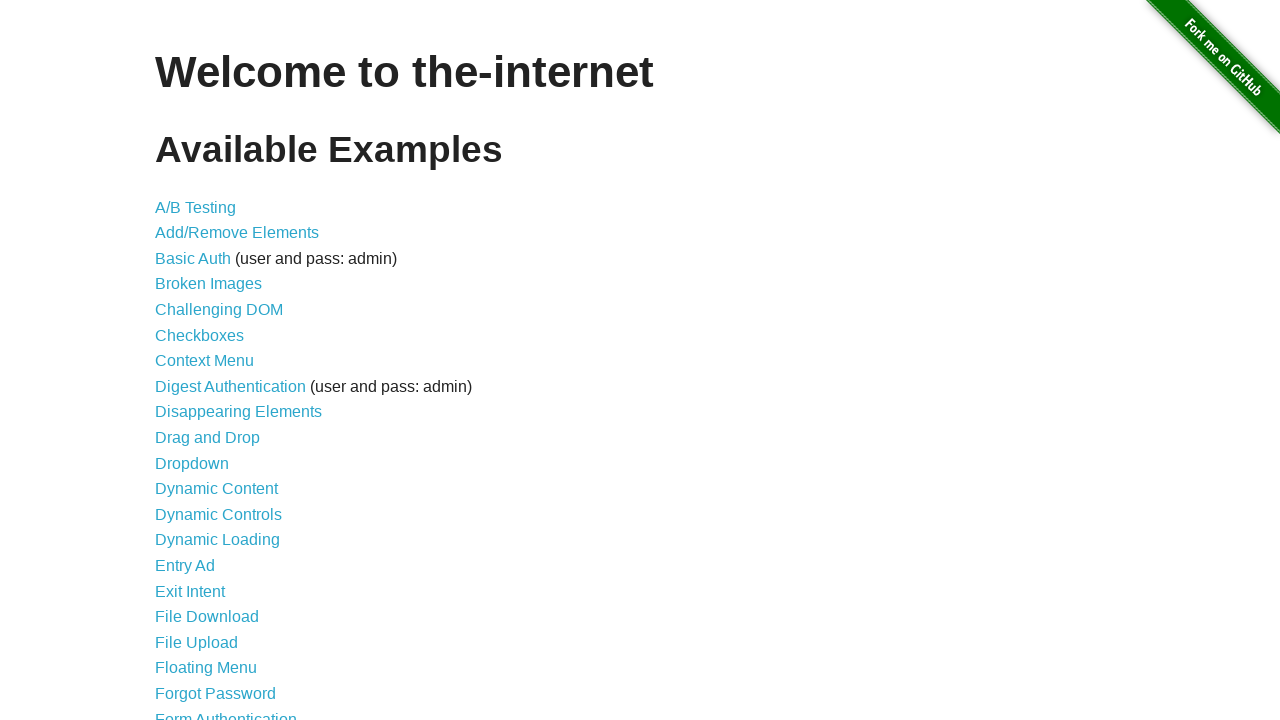

Clicked Entry Ad link at (185, 566) on a[href='/entry_ad']
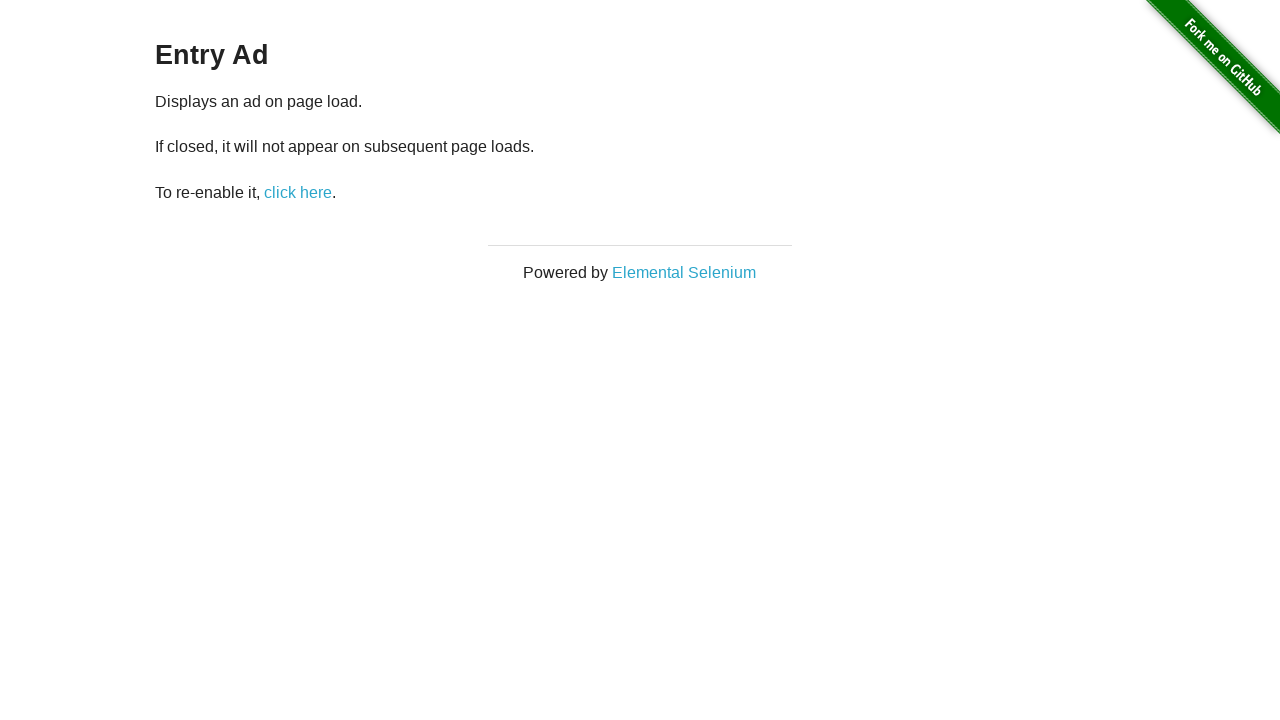

Entry ad modal appeared
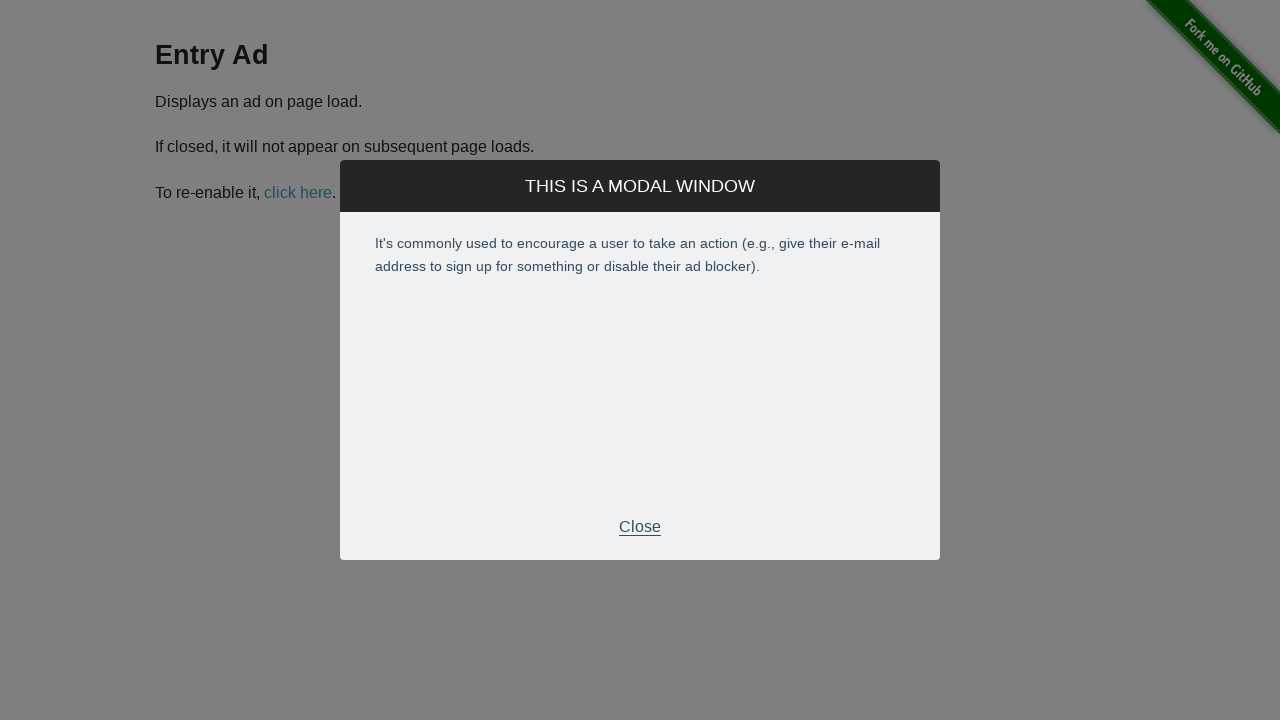

Closed entry ad modal by clicking close button at (640, 527) on .modal-footer p
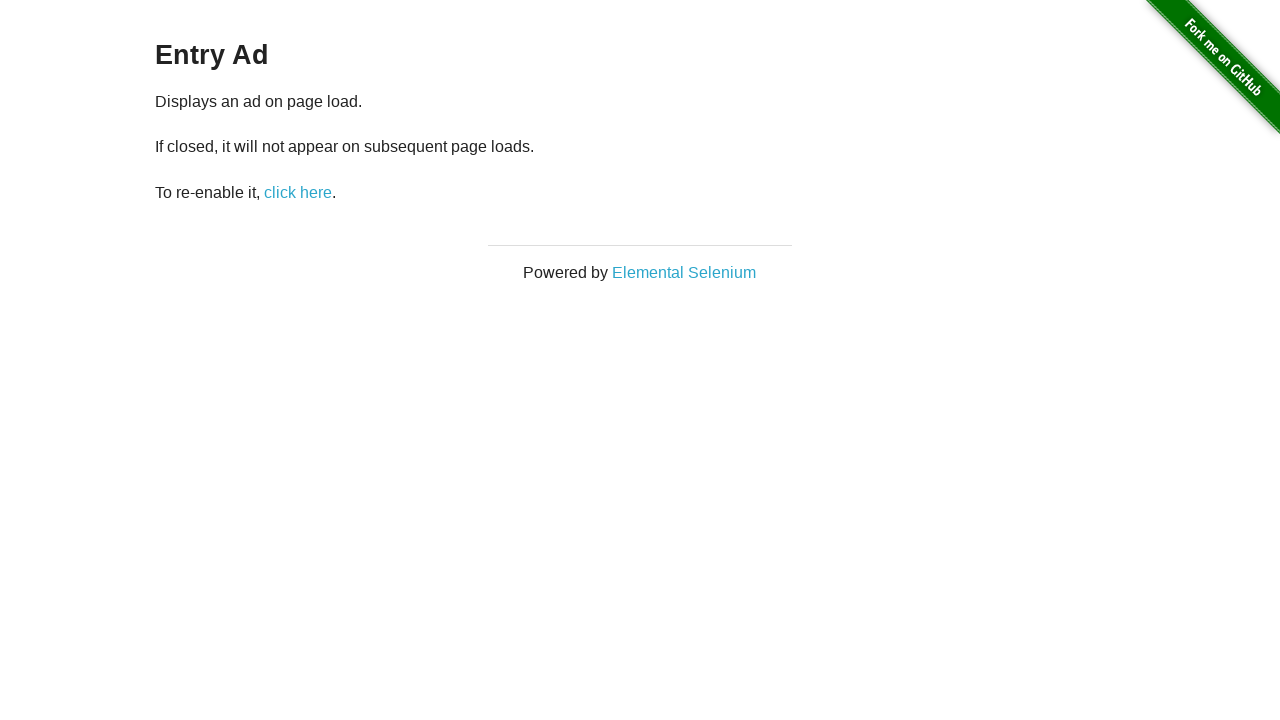

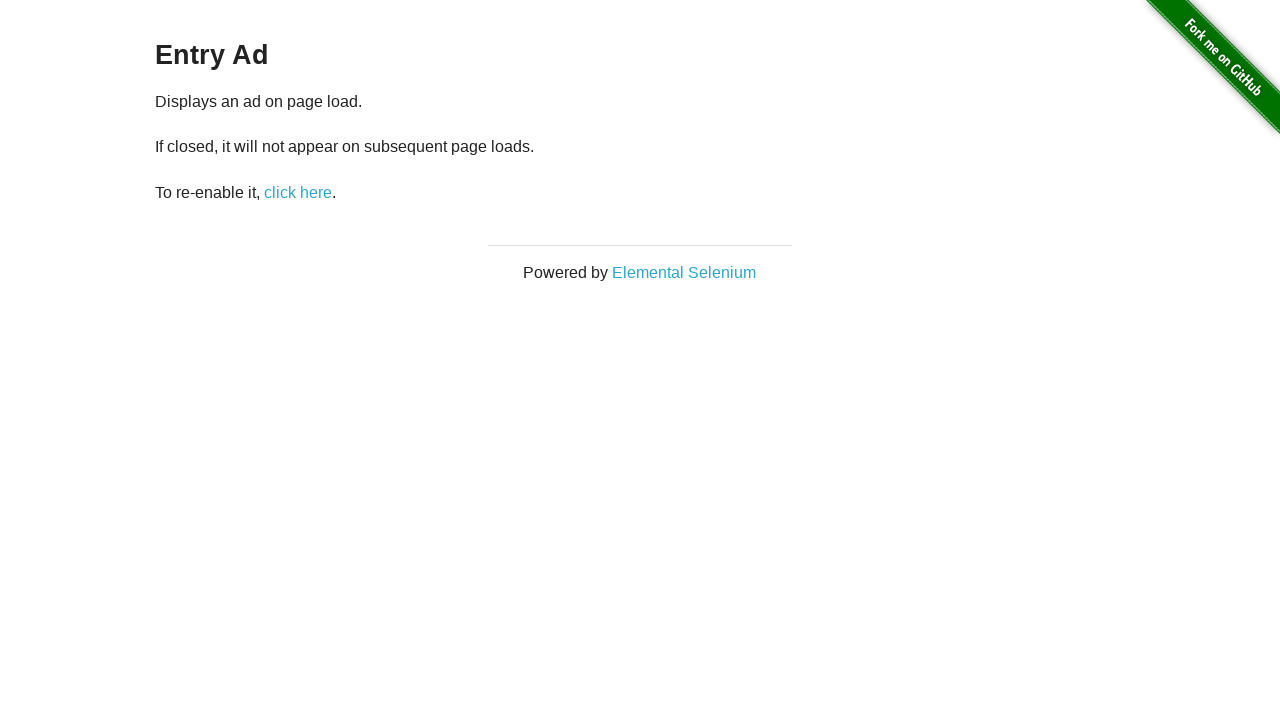